Tests a registration form by filling out various fields including personal information, contact details, preferences, and language selection

Starting URL: http://demo.automationtesting.in/Register.html

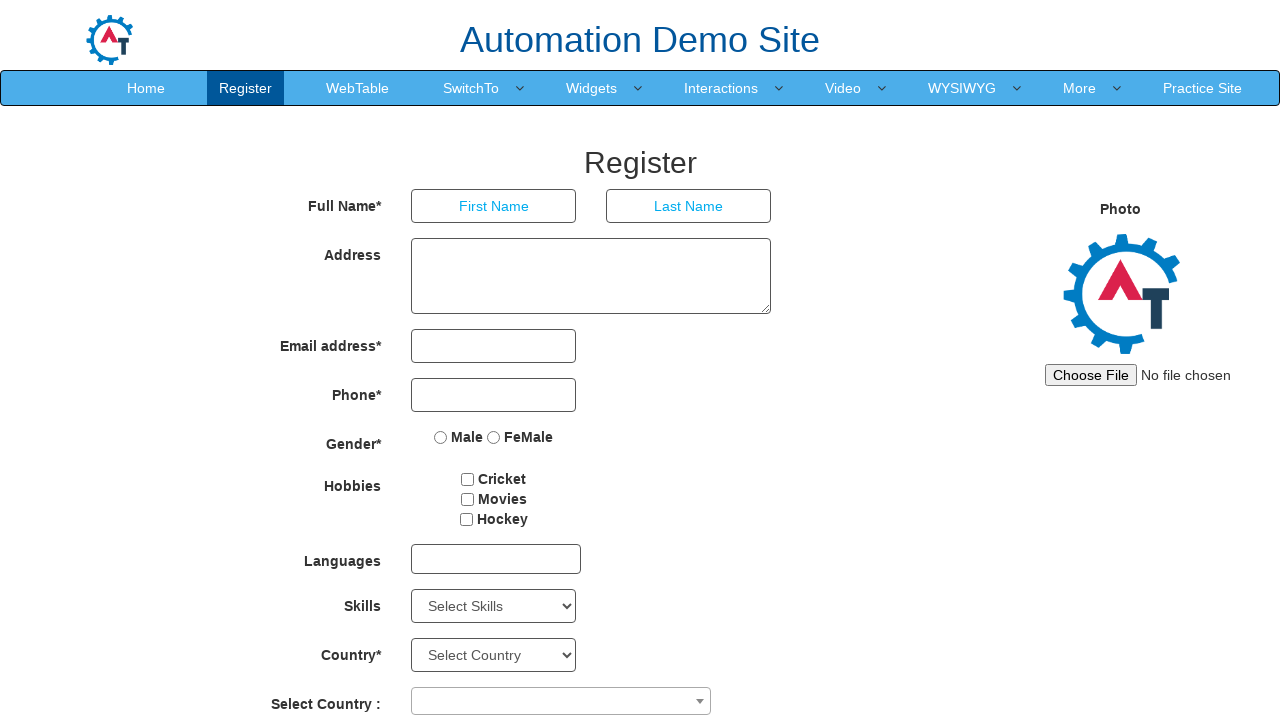

Clicked First Name input field at (494, 206) on input[placeholder='First Name']
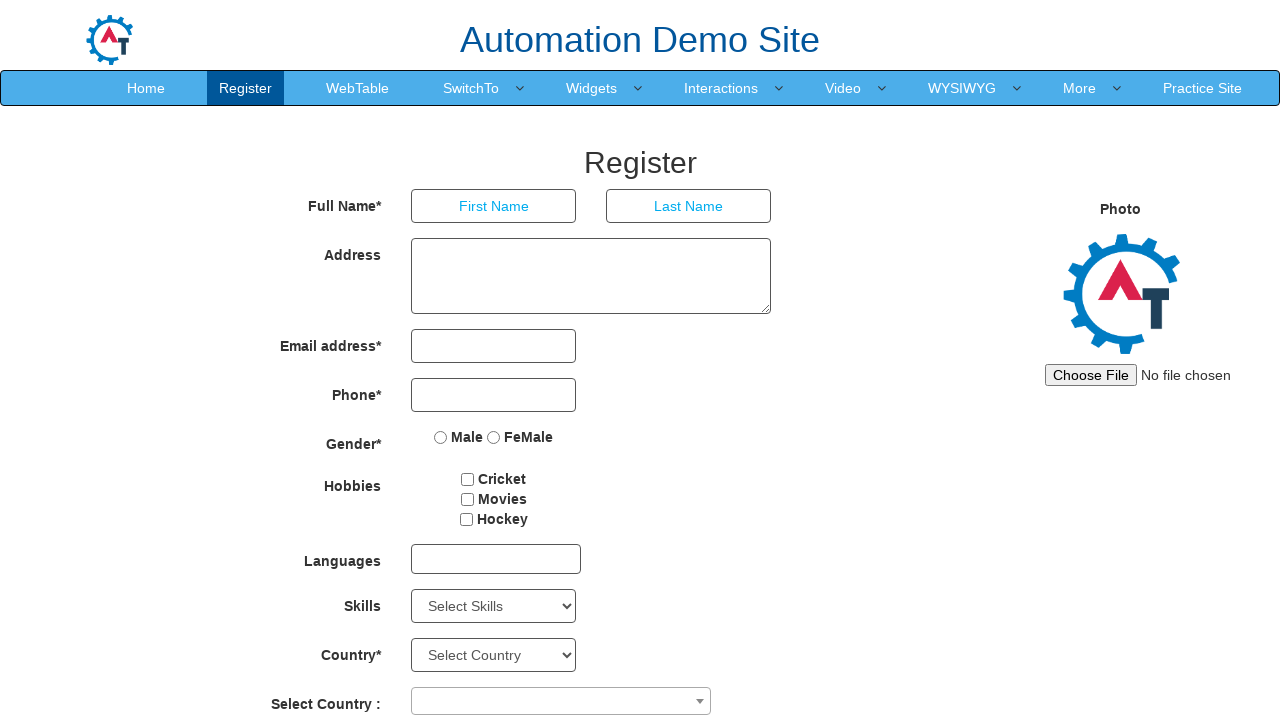

Filled First Name field with 'Raja' on input[placeholder='First Name']
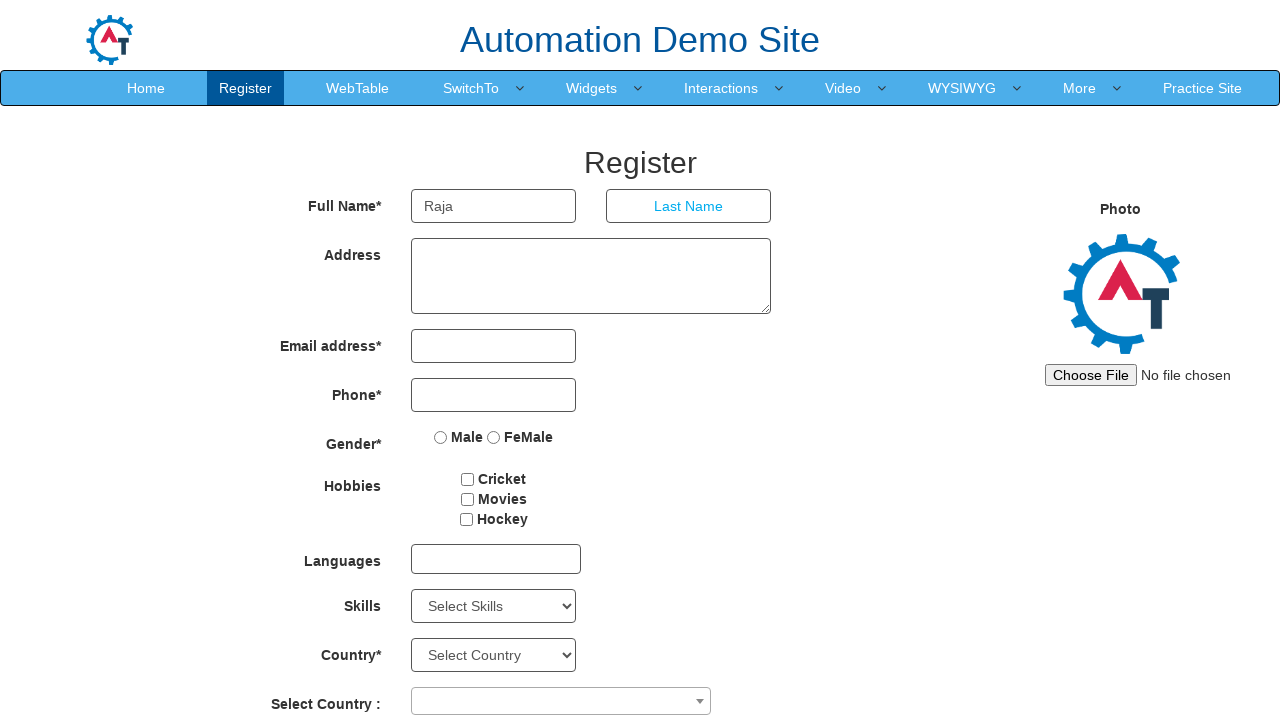

Clicked Last Name input field at (689, 206) on input[placeholder='Last Name']
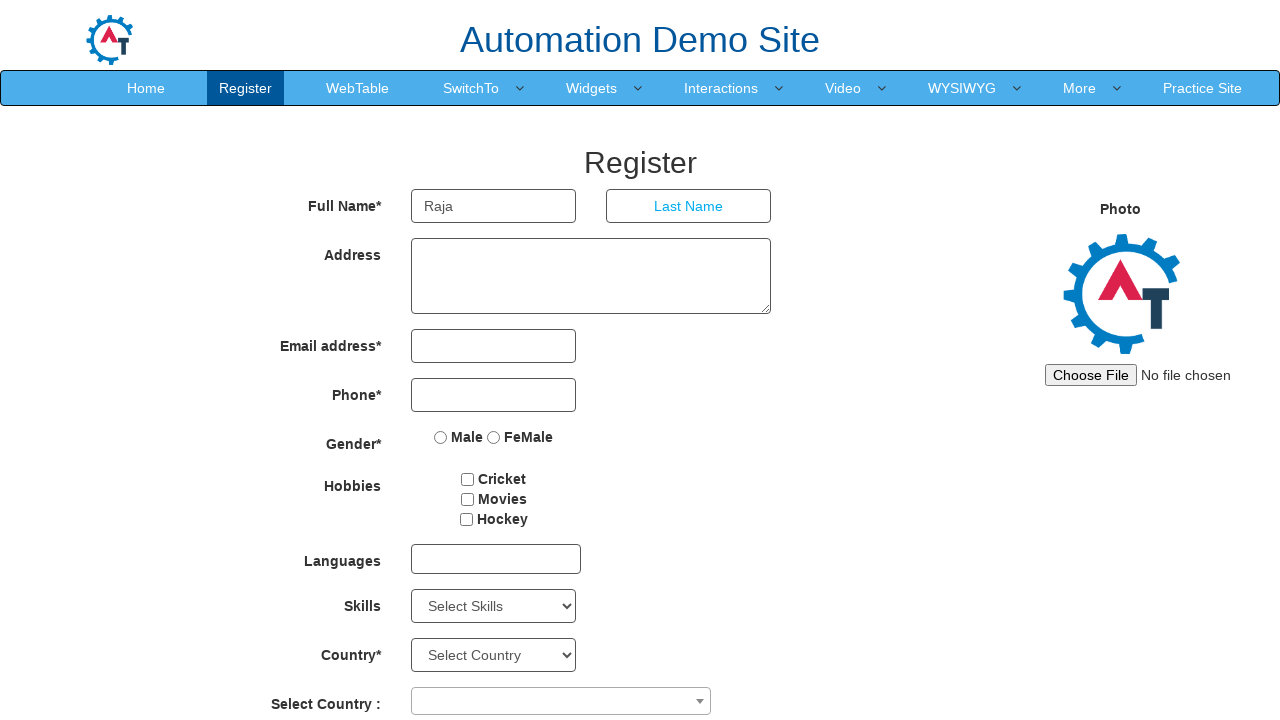

Filled Last Name field with 'Kumar' on input[placeholder='Last Name']
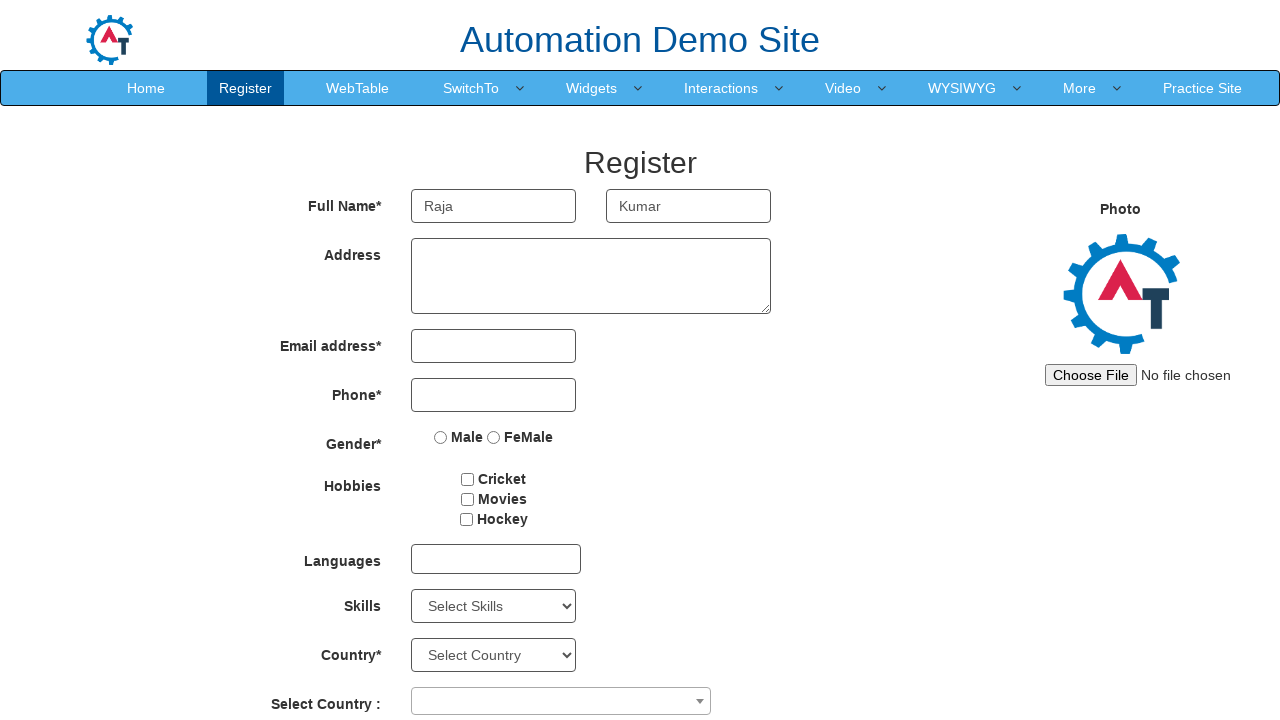

Clicked Address textarea field at (591, 276) on textarea[ng-model='Adress']
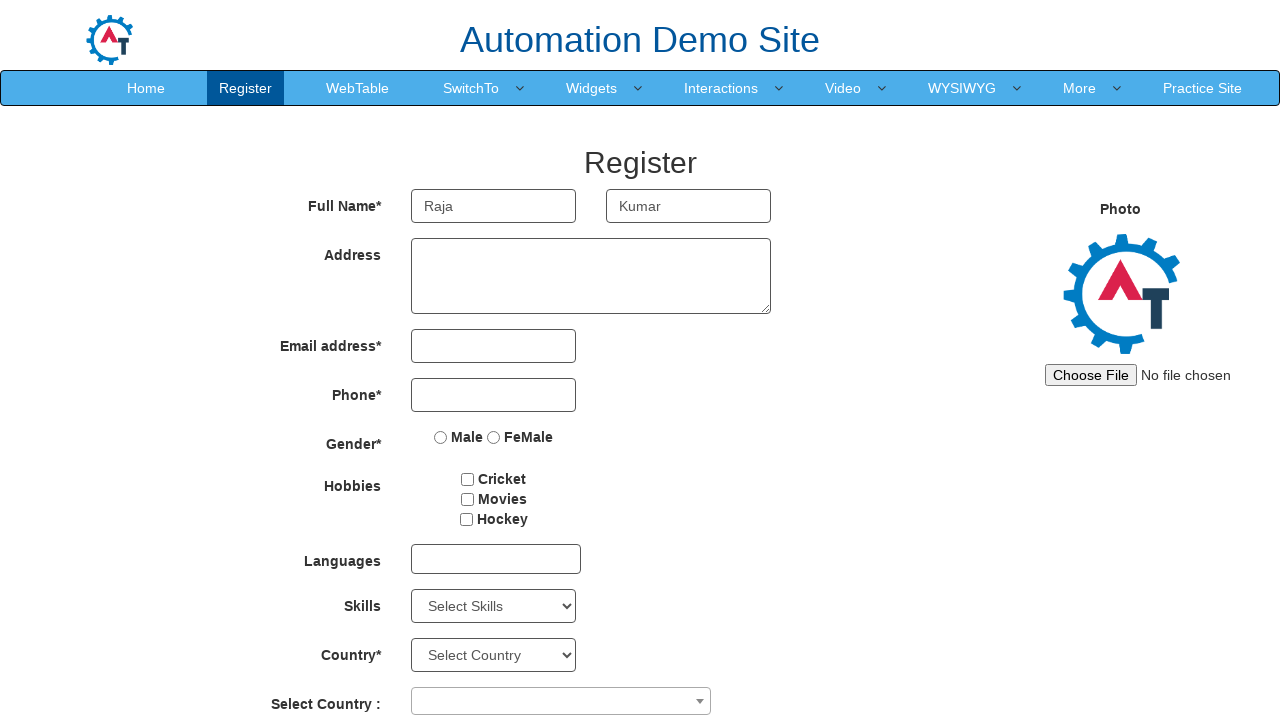

Filled Address field with 'Chennai, TamilNadu' on textarea[ng-model='Adress']
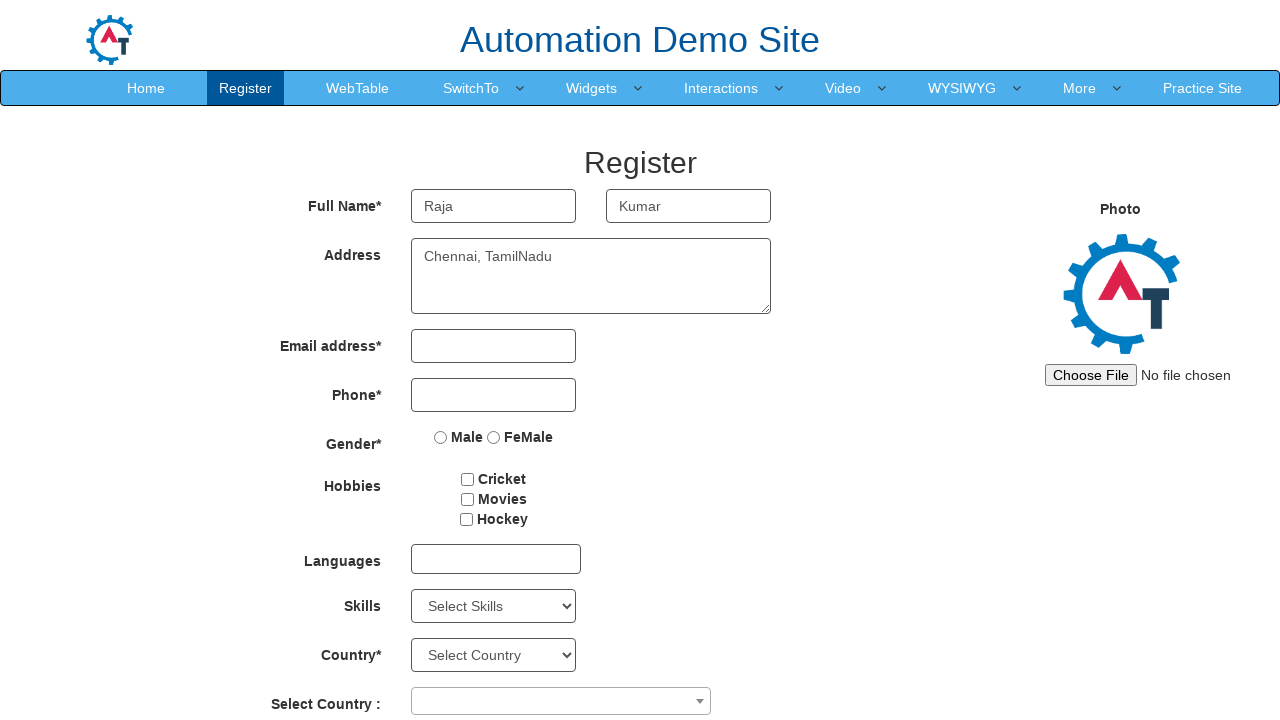

Clicked Email input field at (494, 346) on input[type='email']
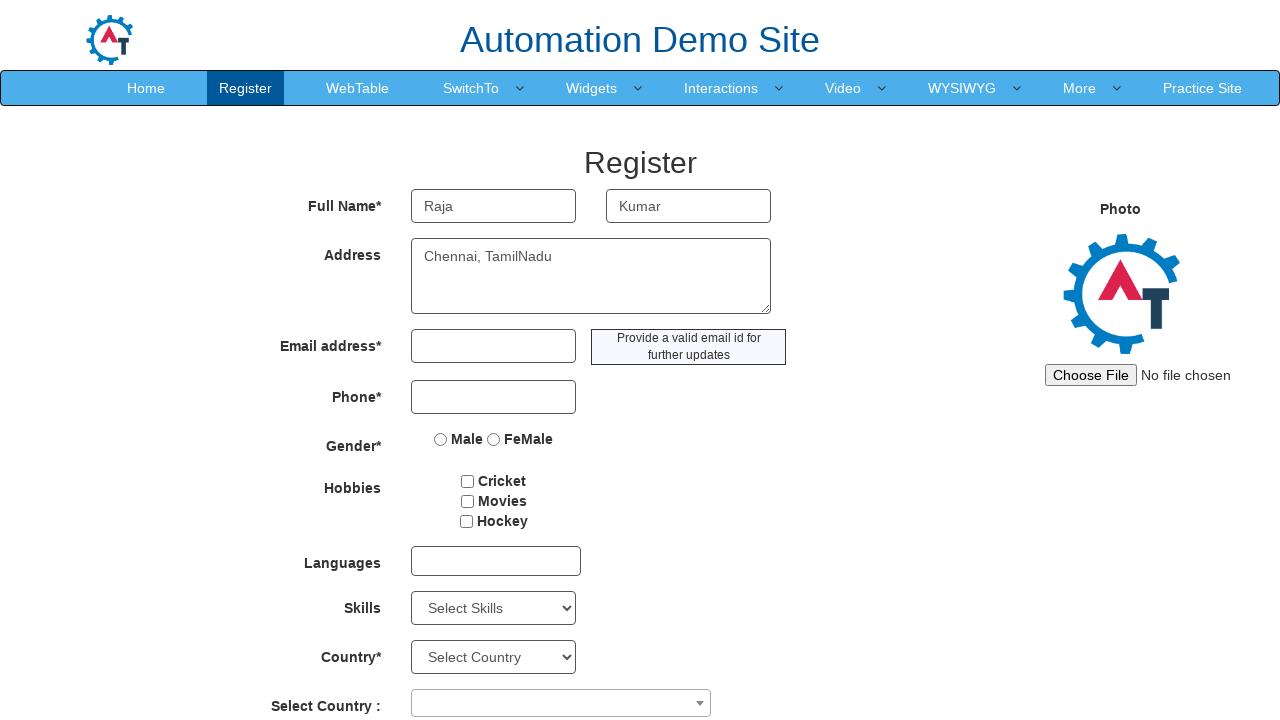

Filled Email field with 'rajakumar@gmail.com' on input[type='email']
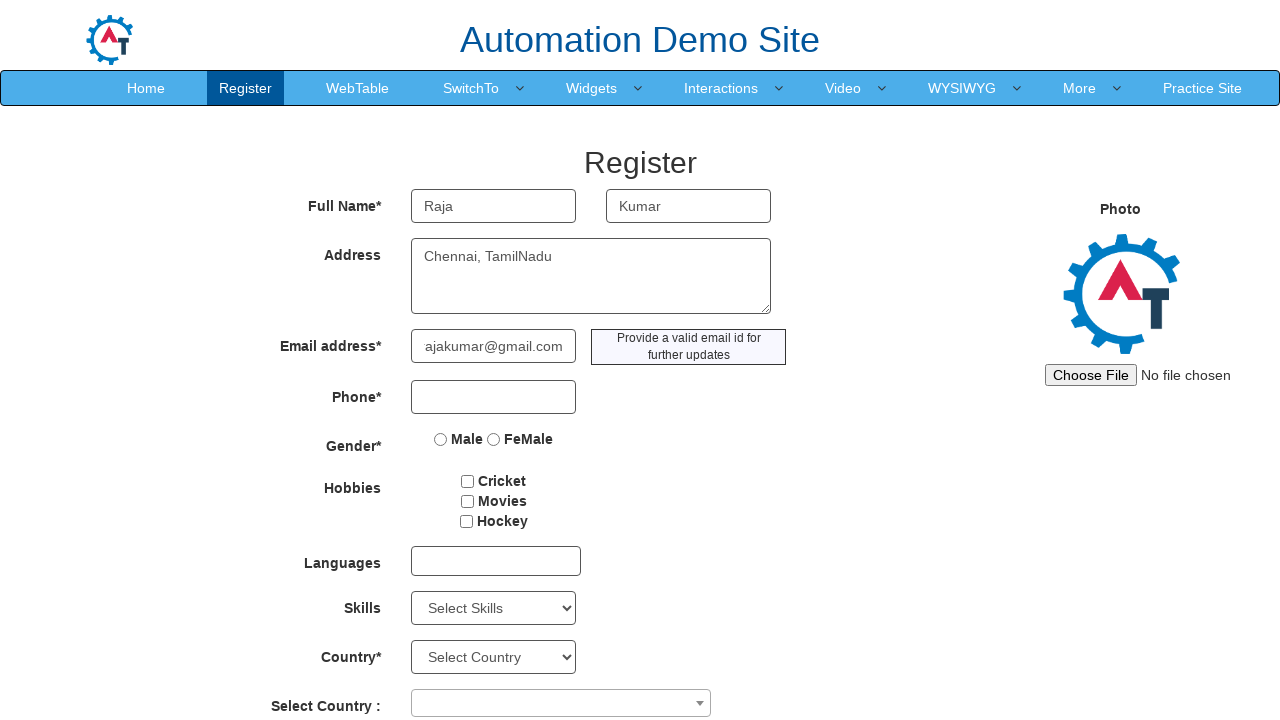

Clicked Phone input field at (494, 397) on input[ng-model='Phone']
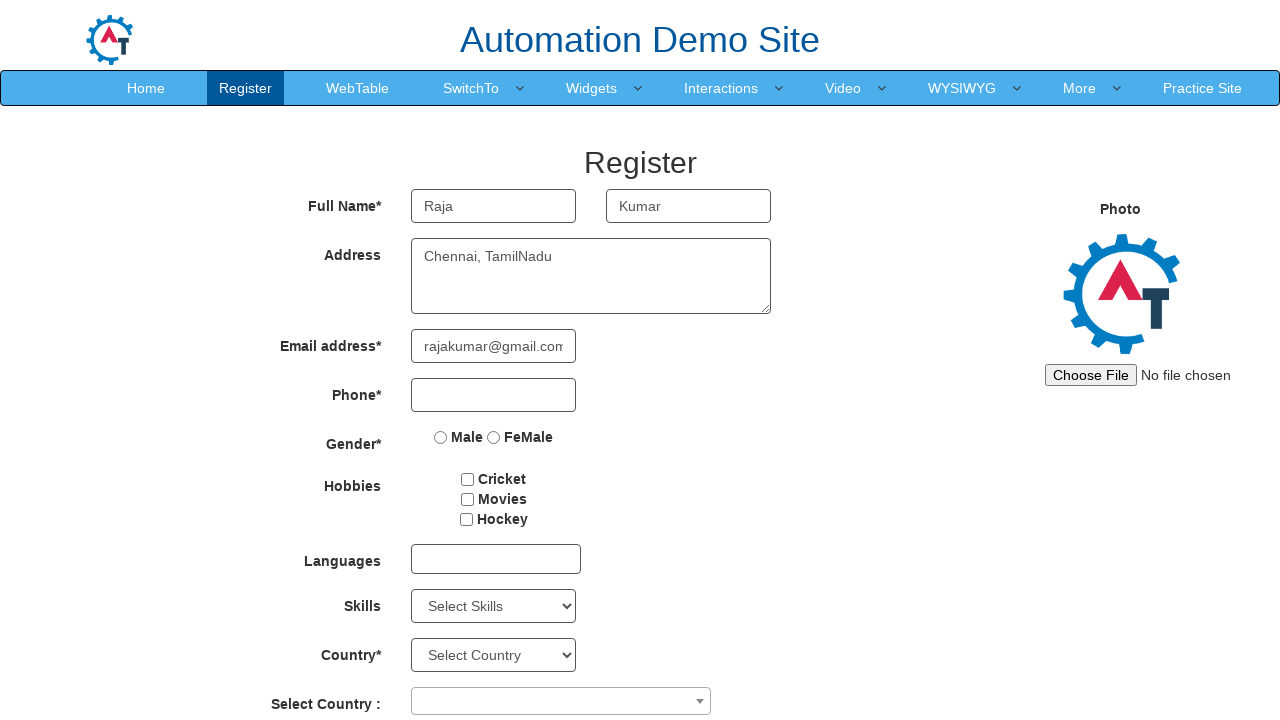

Filled Phone field with '9898989898' on input[ng-model='Phone']
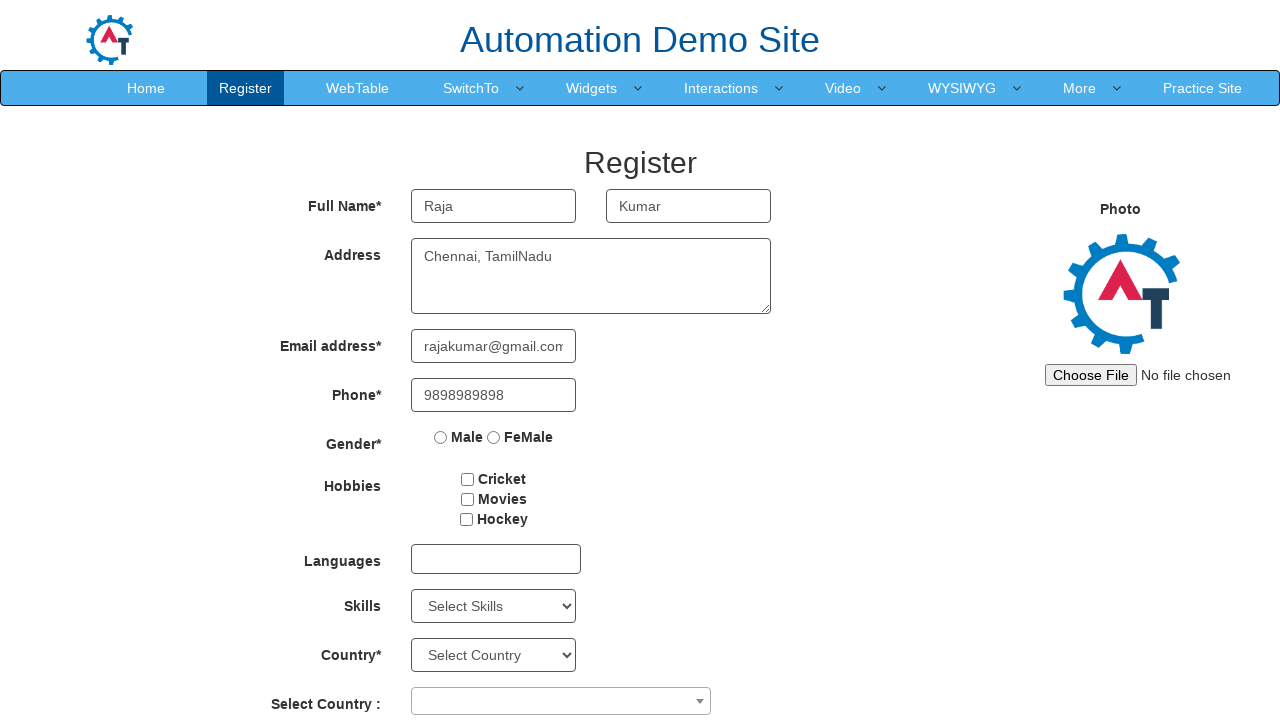

Selected Male gender option at (441, 437) on input[value='Male']
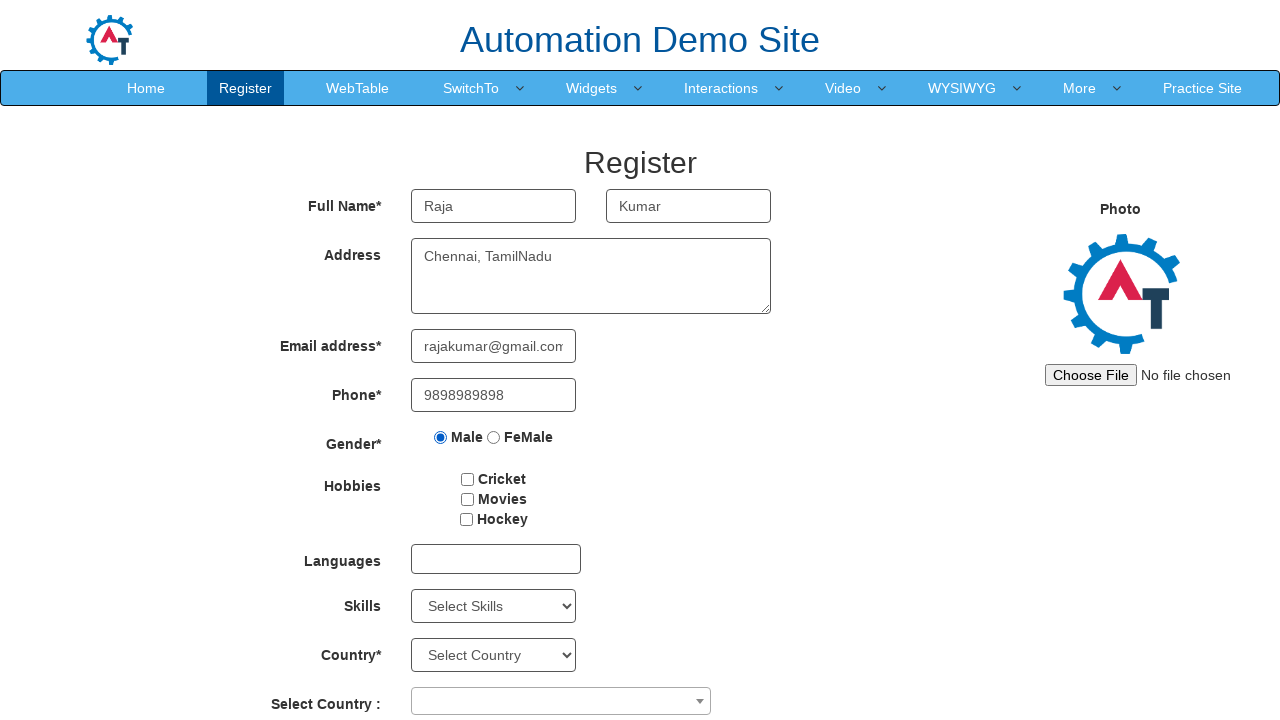

Selected Cricket hobby checkbox at (468, 479) on input[value='Cricket']
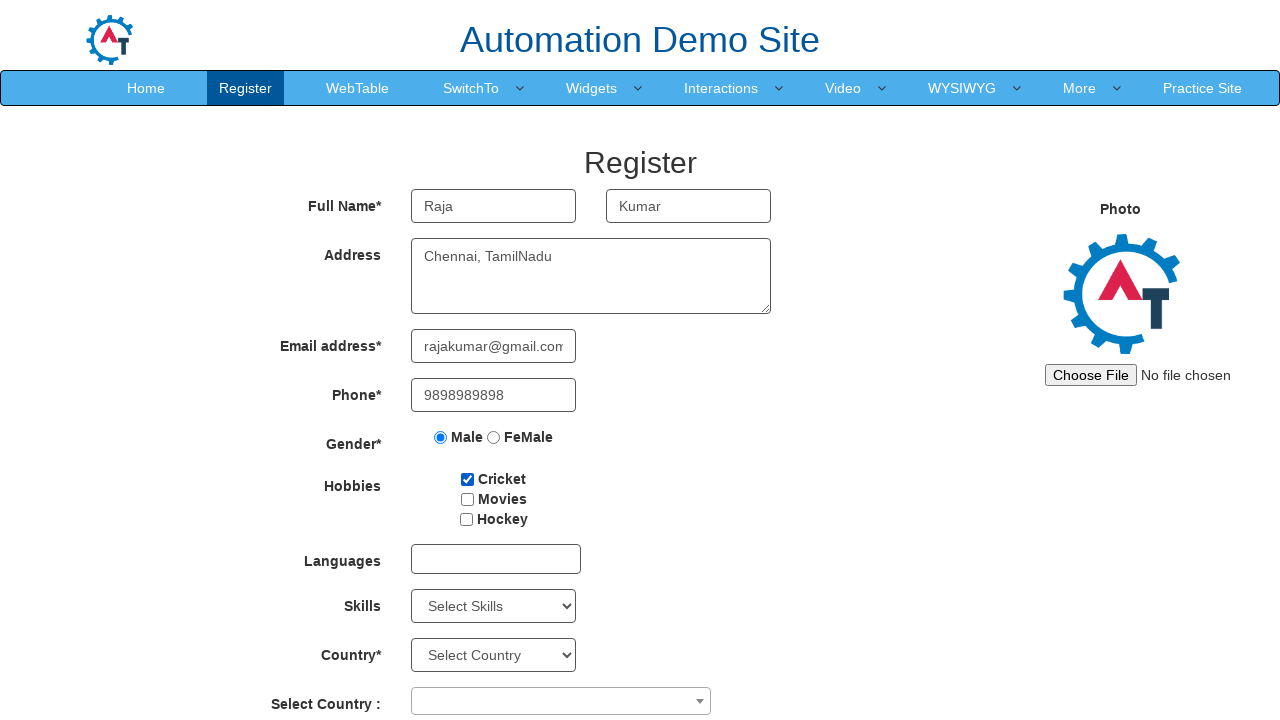

Opened language dropdown menu at (496, 559) on div#msdd
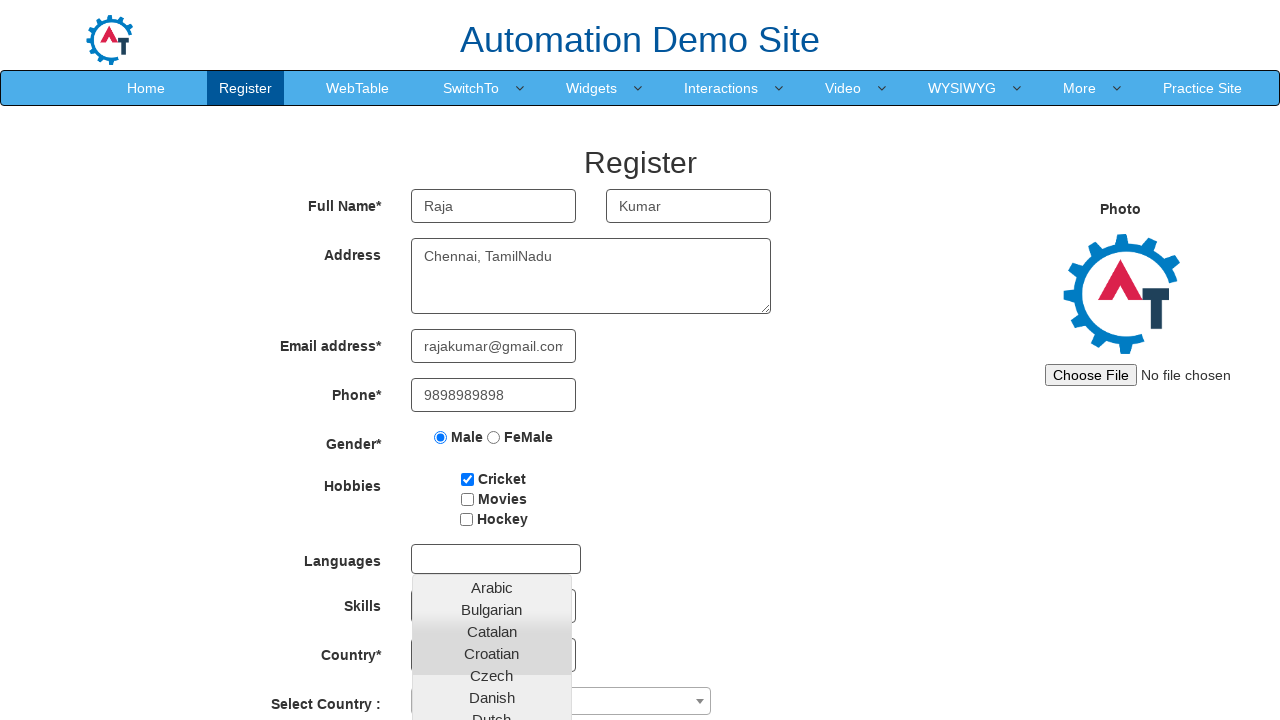

Waited 2 seconds for dropdown animation
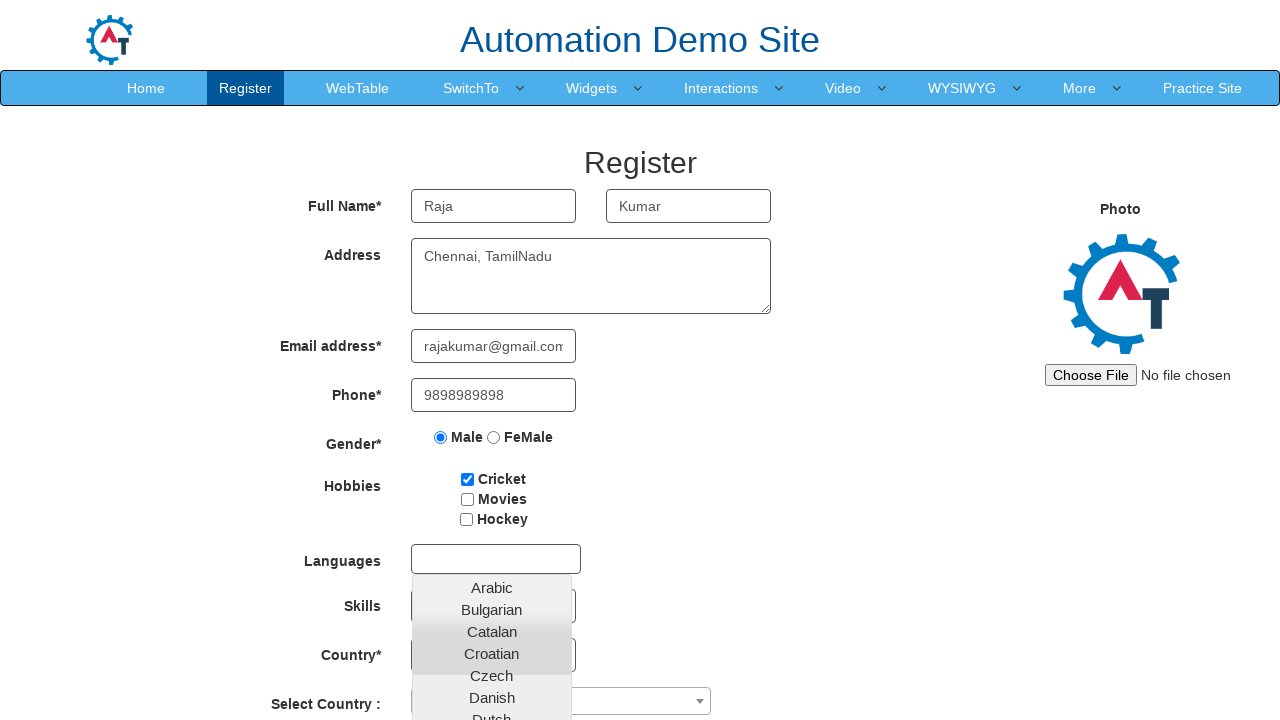

Selected Arabic from language dropdown at (492, 587) on a:text('Arabic')
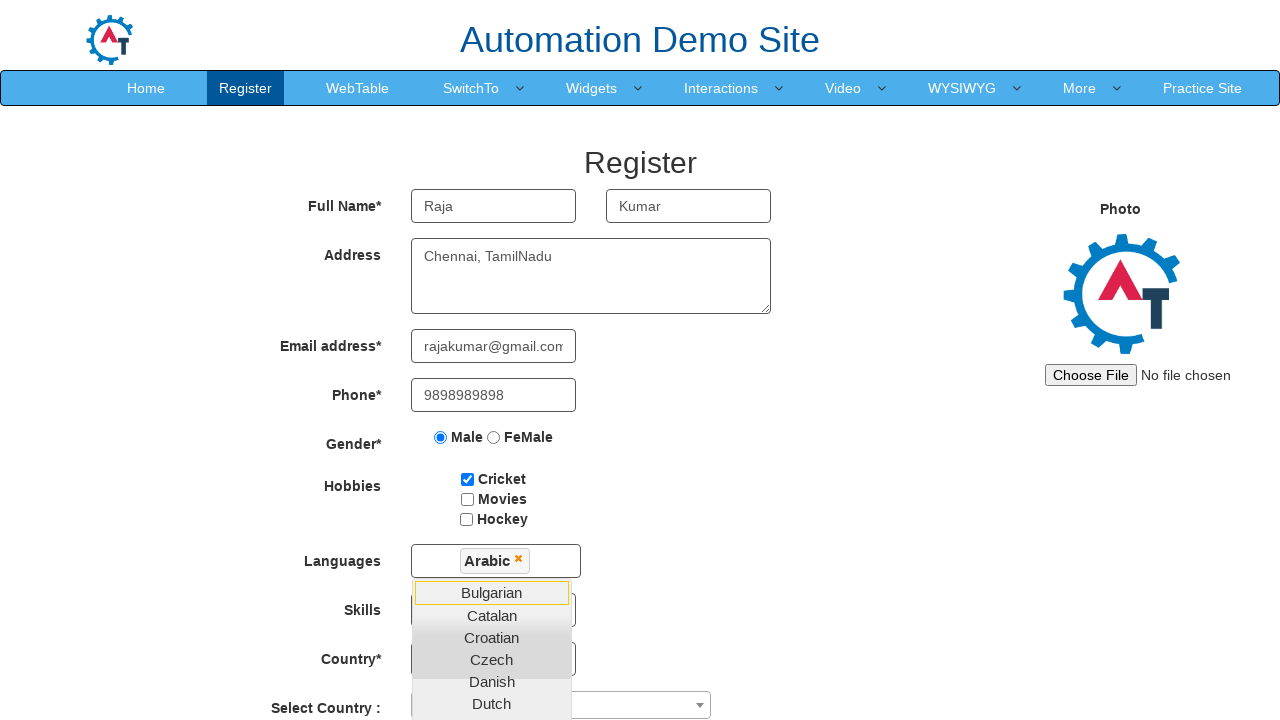

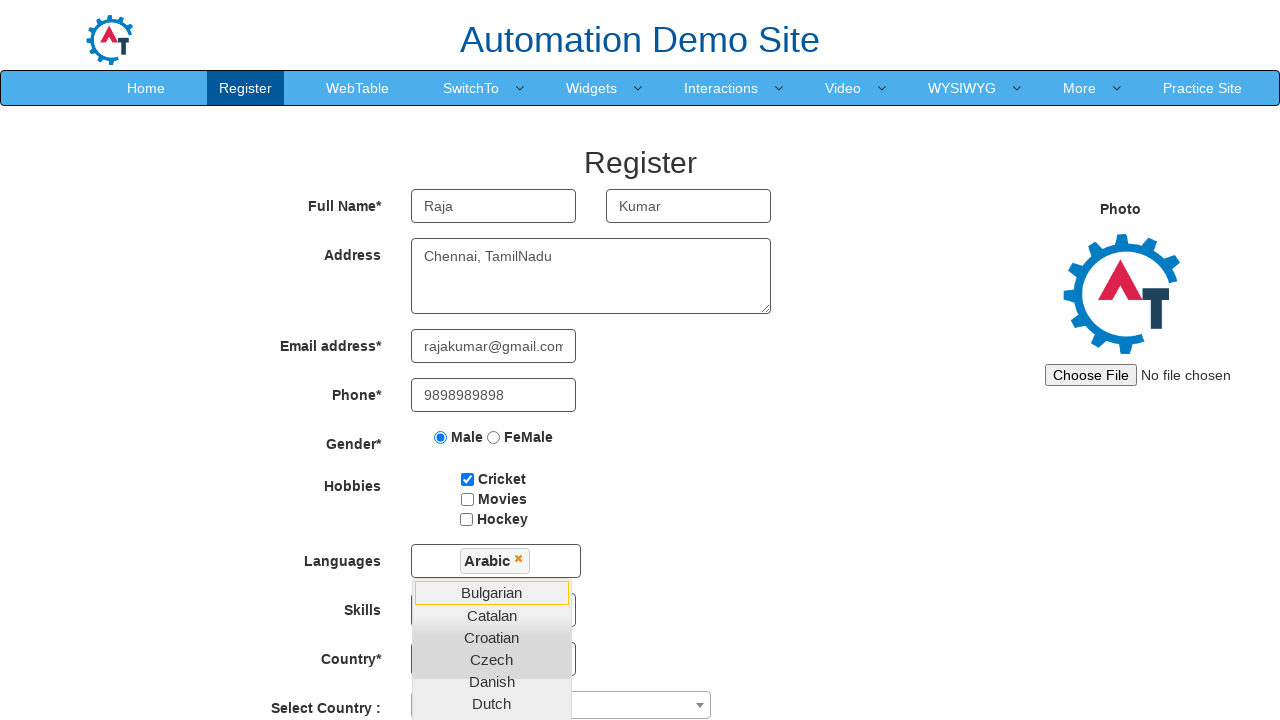